Tests a registration form by filling in first name, last name, and email fields, then submitting and verifying the success message

Starting URL: http://suninjuly.github.io/registration1.html

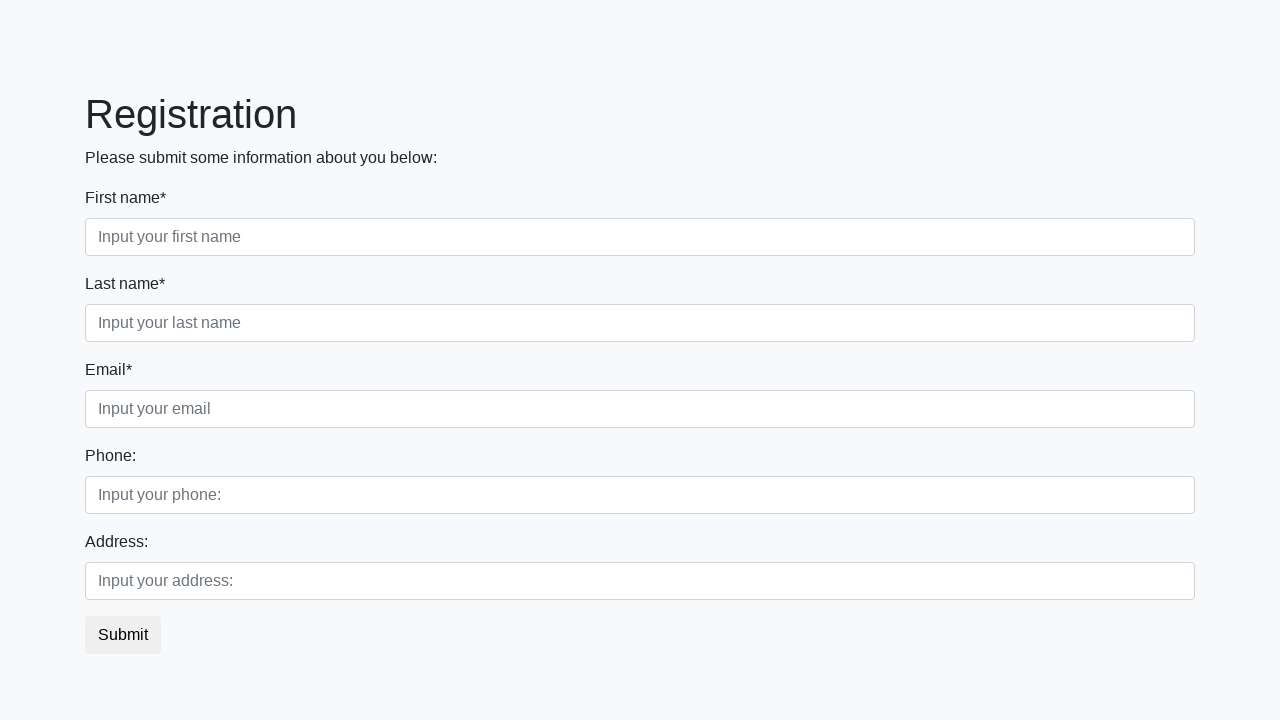

Filled first name field with 'Ivan' on [placeholder="Input your first name"]
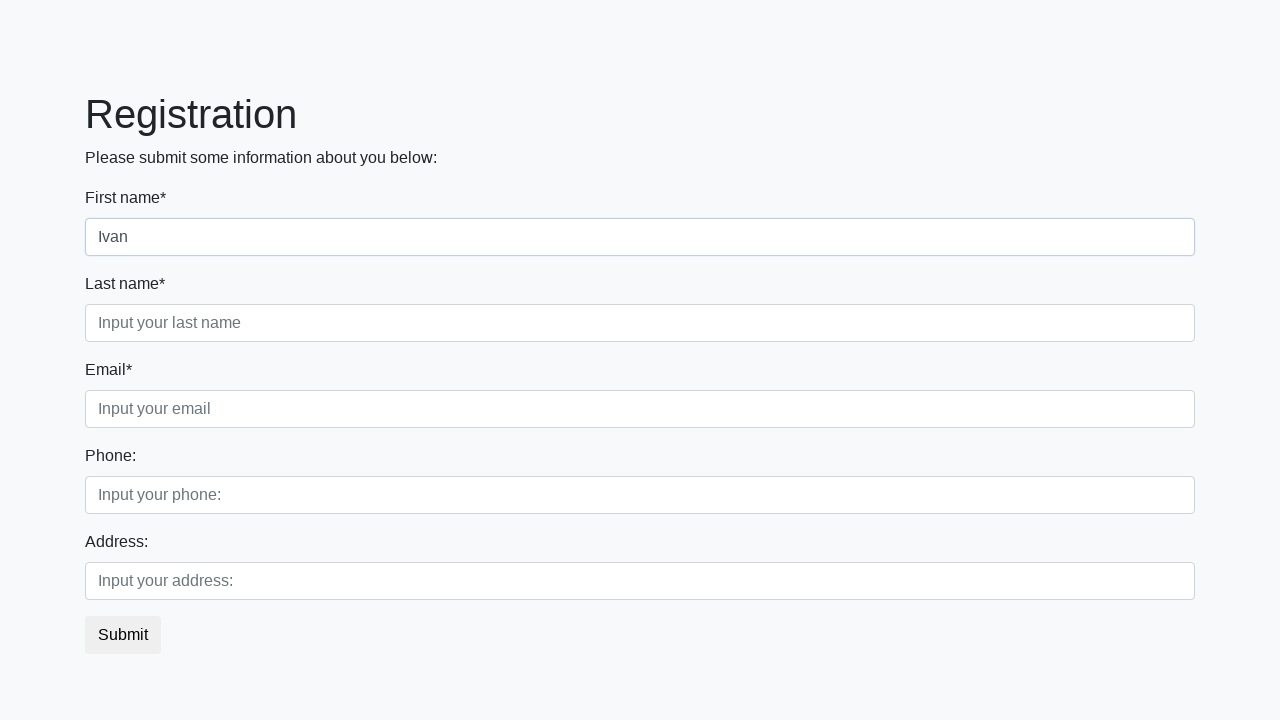

Filled last name field with 'Petrov' on [placeholder="Input your last name"]
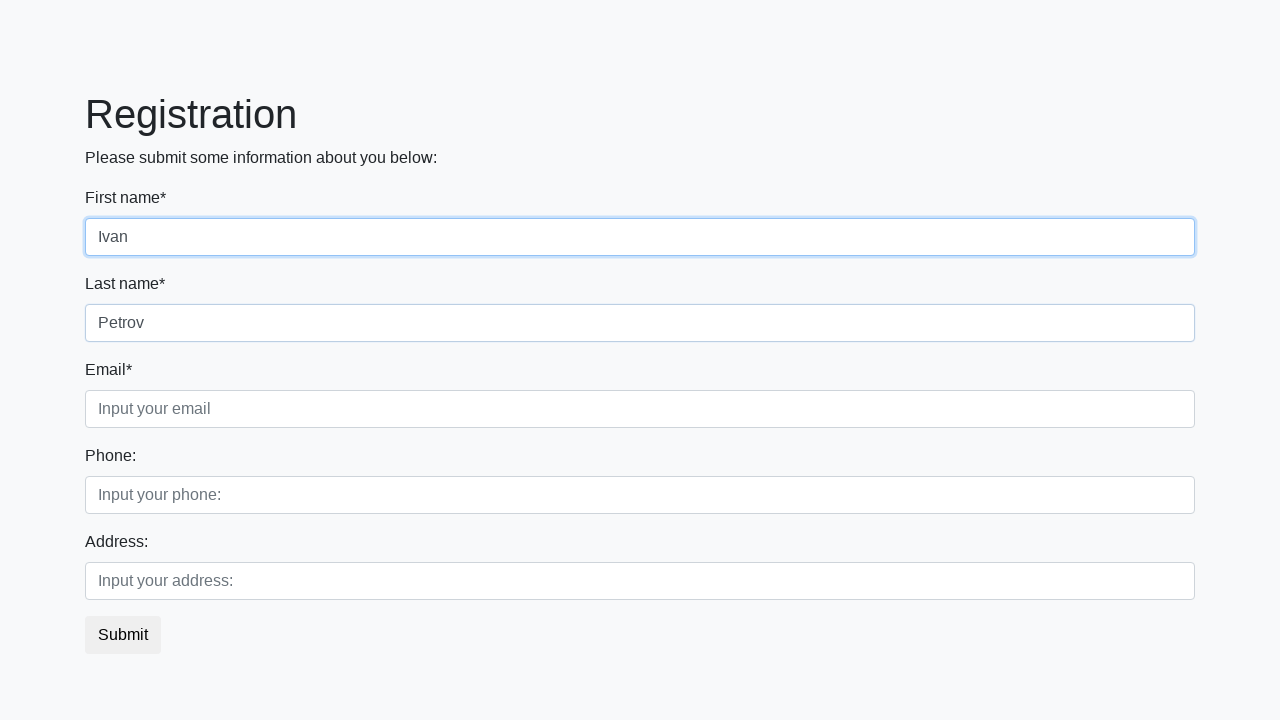

Filled email field with 'email-test@test.ru' on [placeholder="Input your email"]
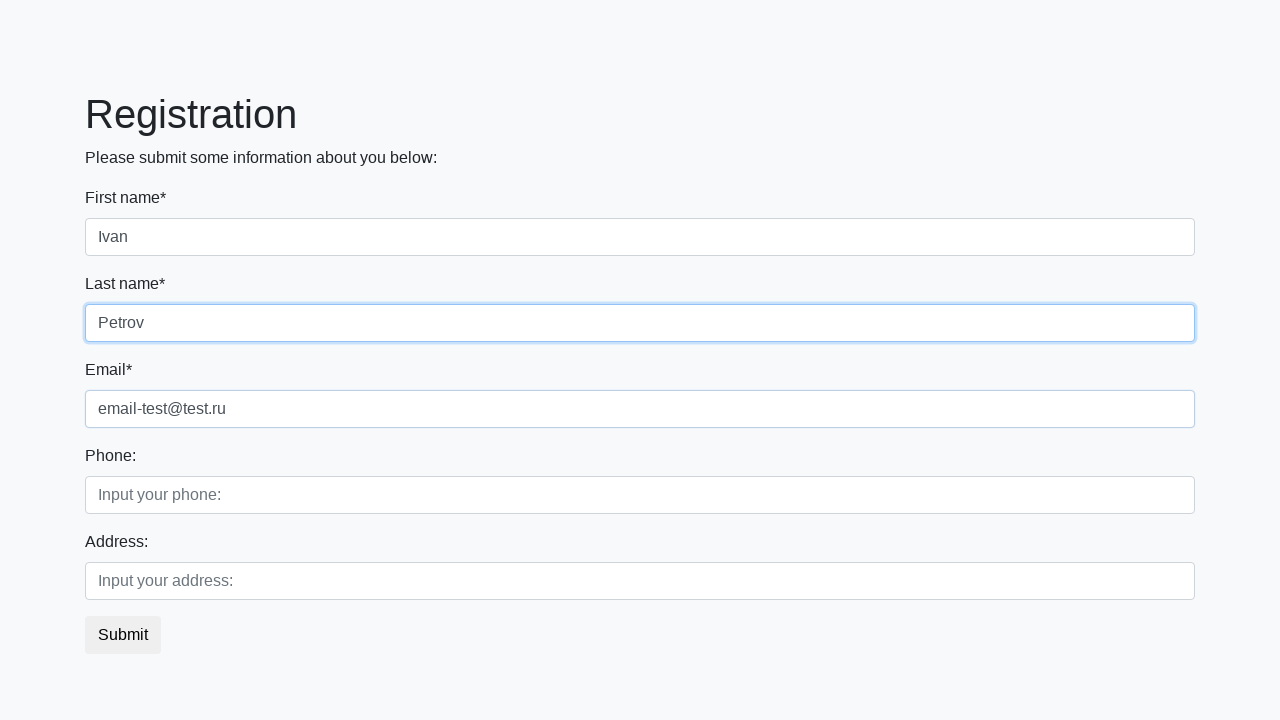

Clicked submit button at (123, 635) on button.btn
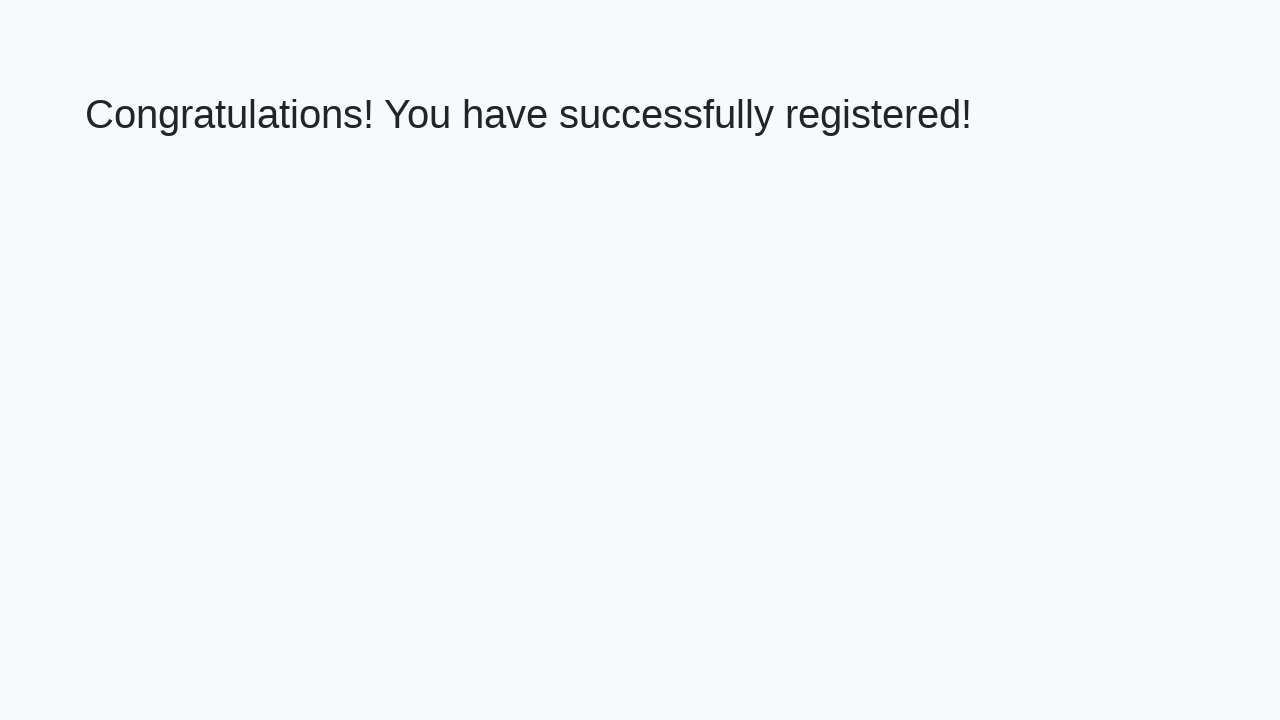

Success message h1 element loaded
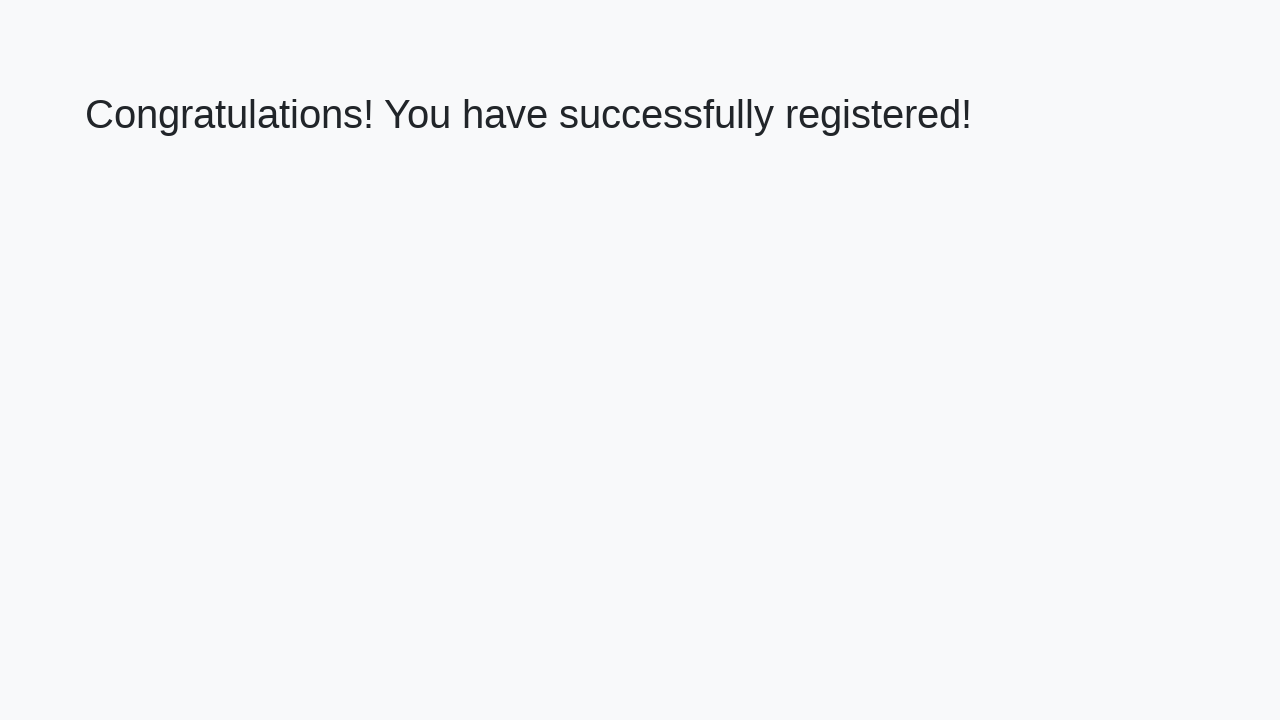

Retrieved success message text
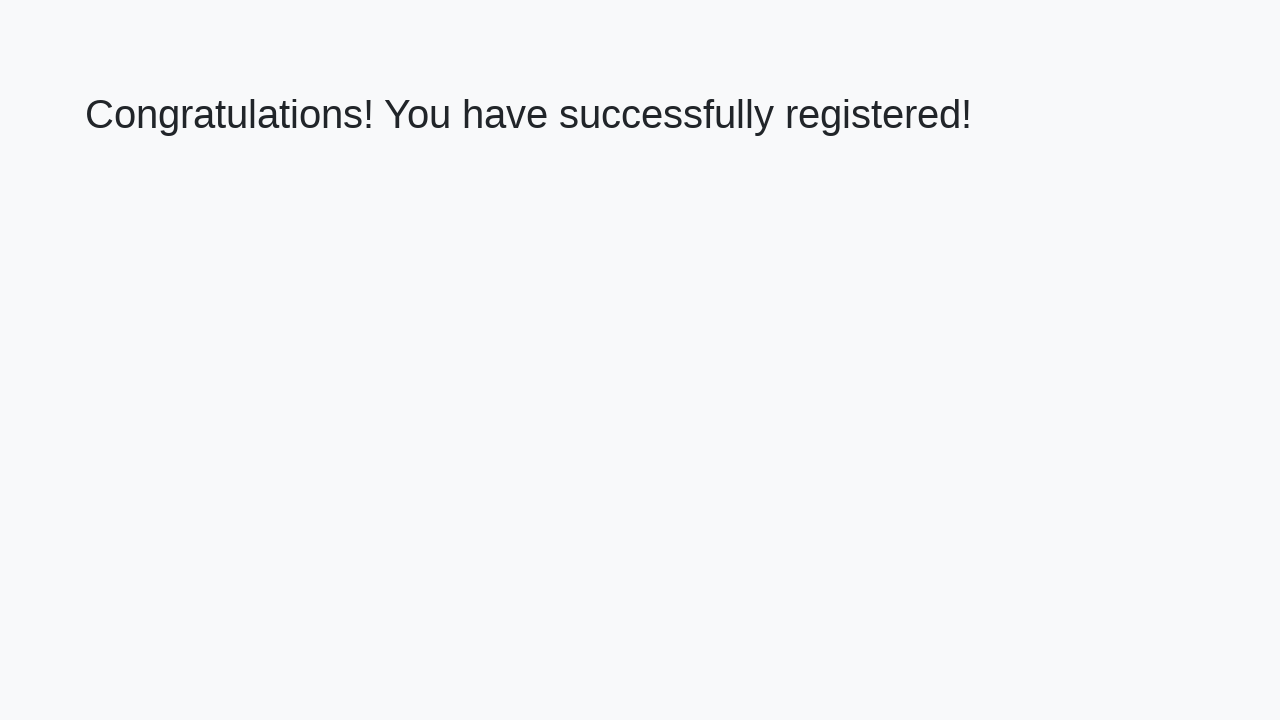

Verified success message: 'Congratulations! You have successfully registered!'
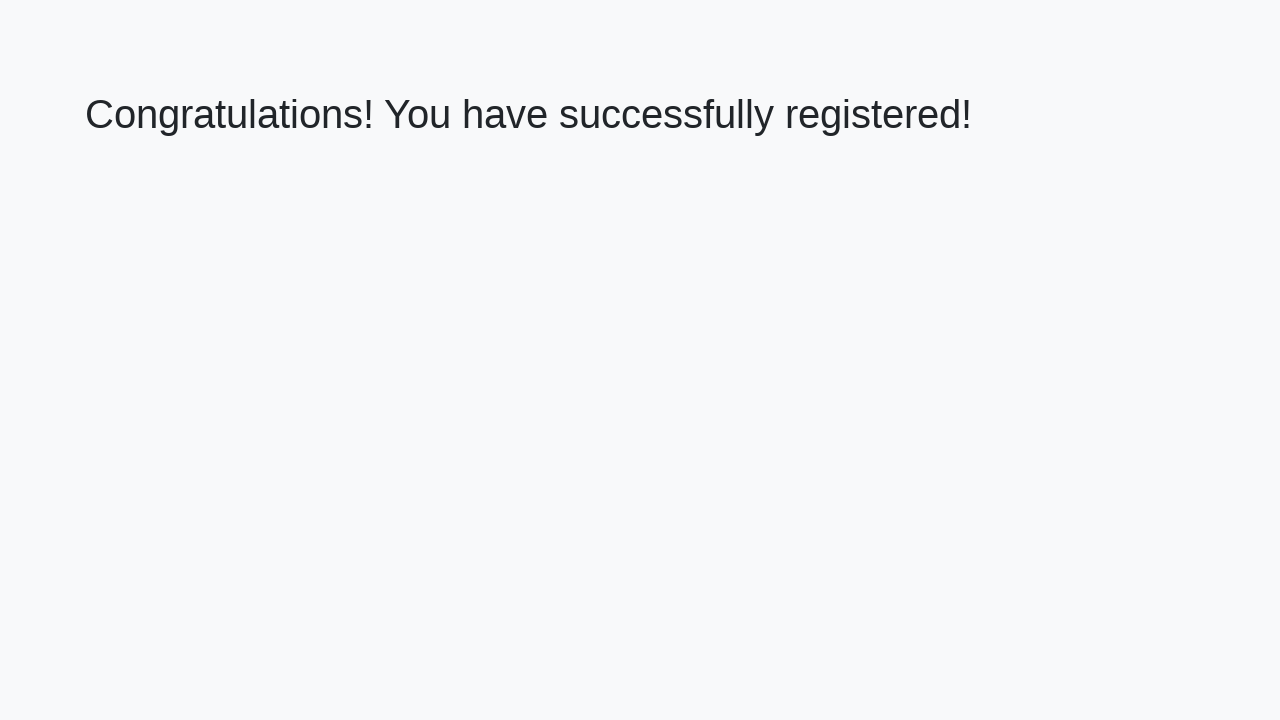

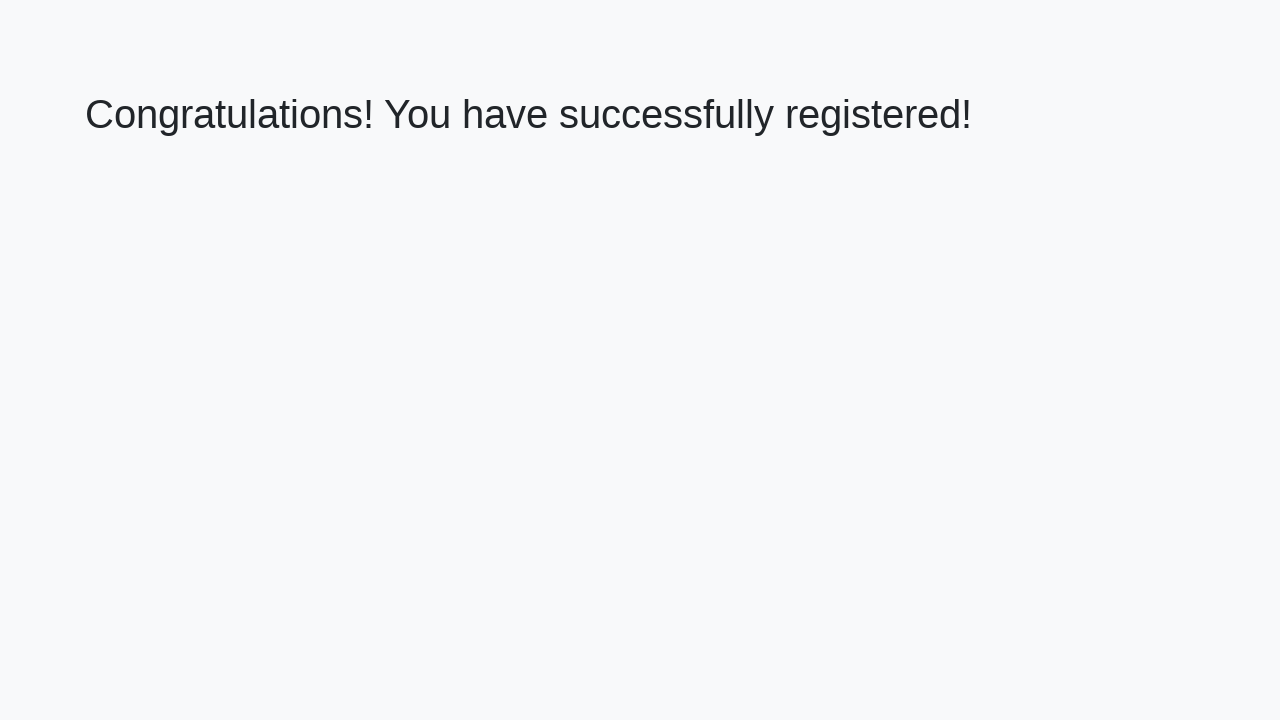